Tests calculator division by zero (5 / 0) and verifying the result shows Infinity

Starting URL: https://calculatorhtml.onrender.com/

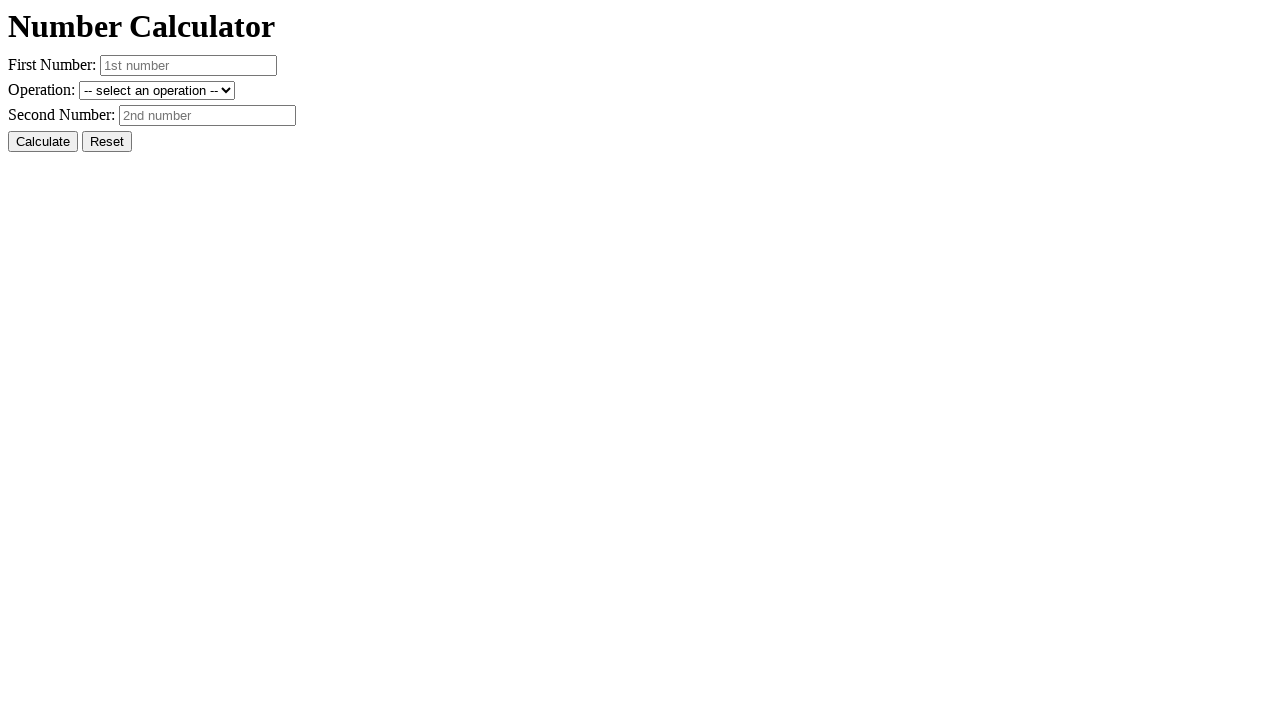

Clicked Reset button to clear previous values at (107, 142) on #resetButton
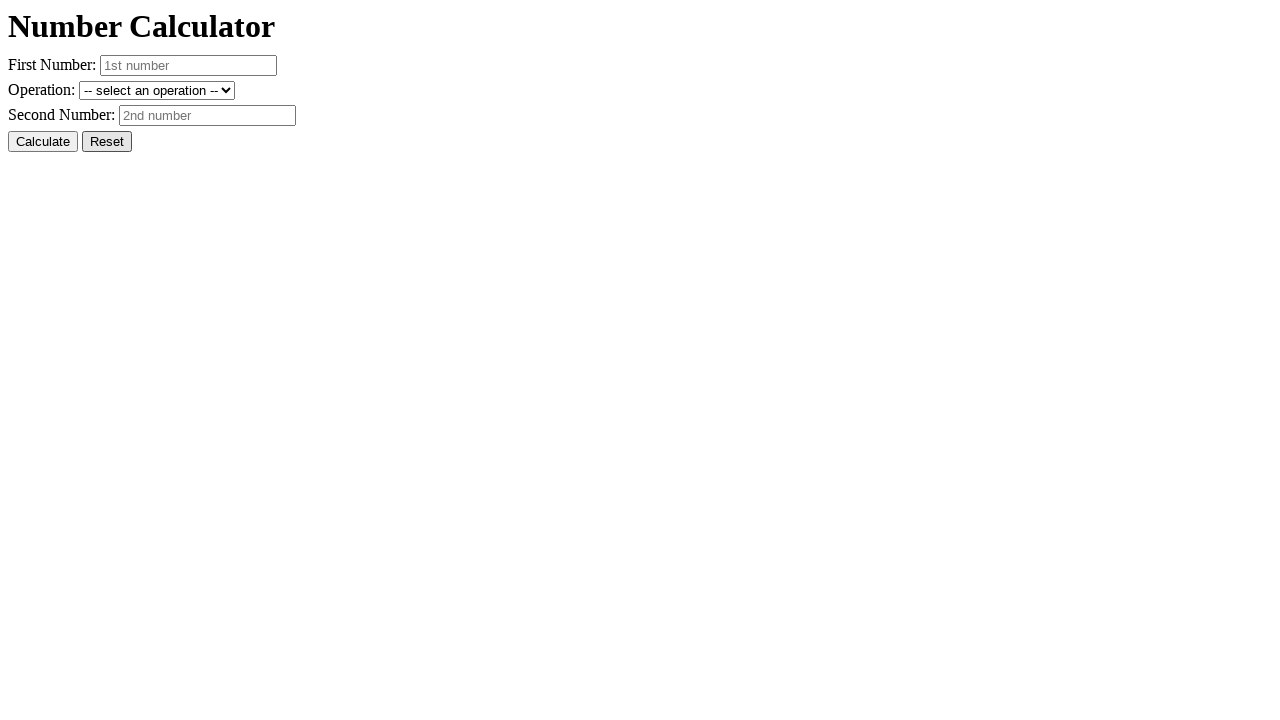

Entered first number: 5 on #number1
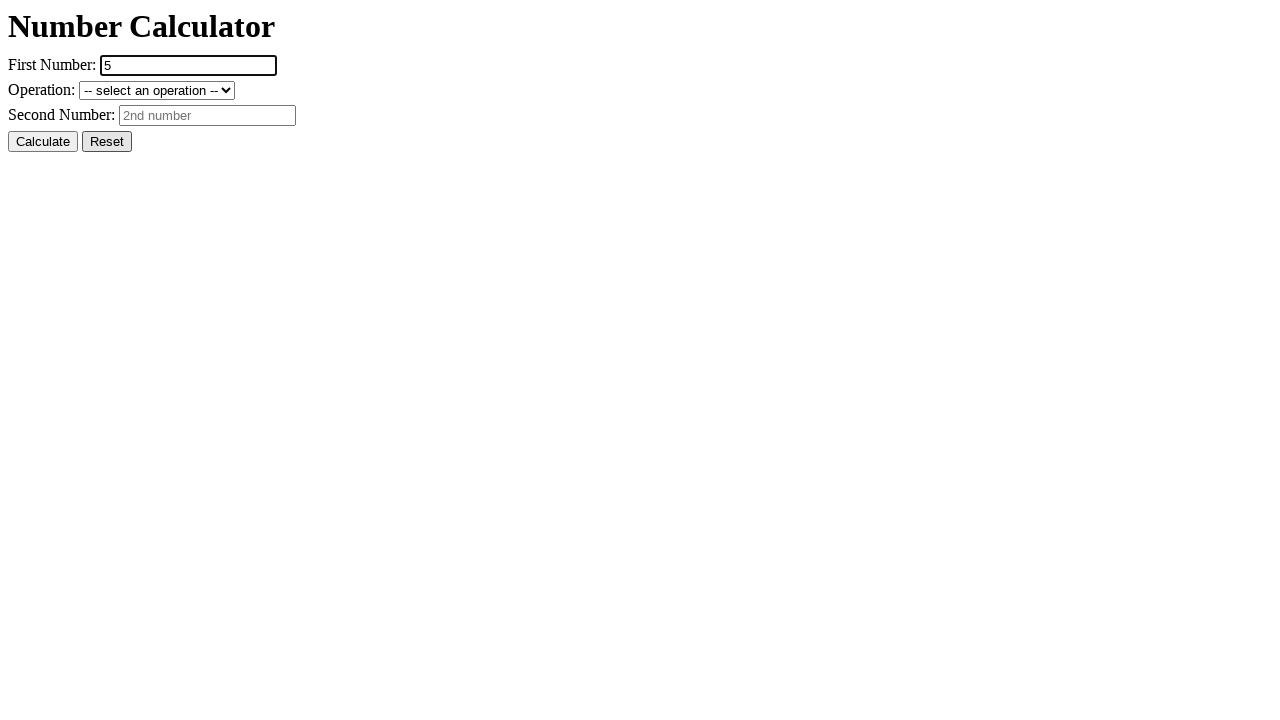

Entered second number: 0 (for division by zero test) on #number2
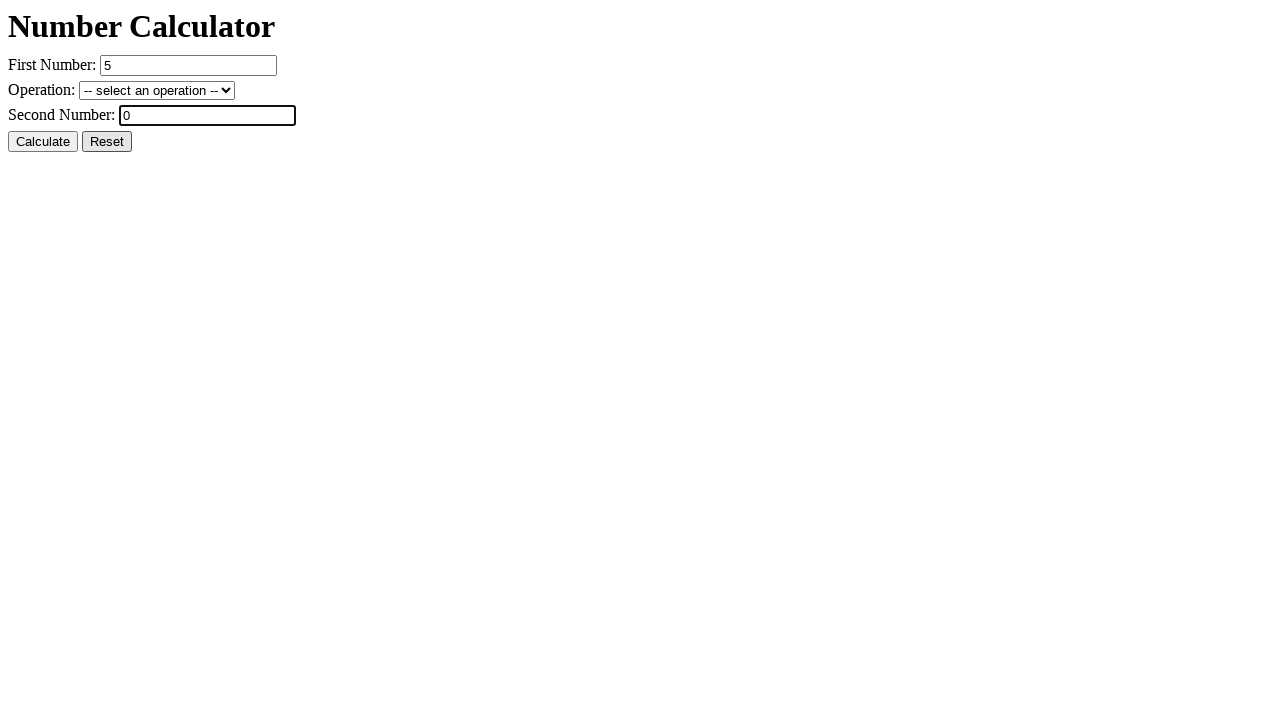

Selected division operation on #operation
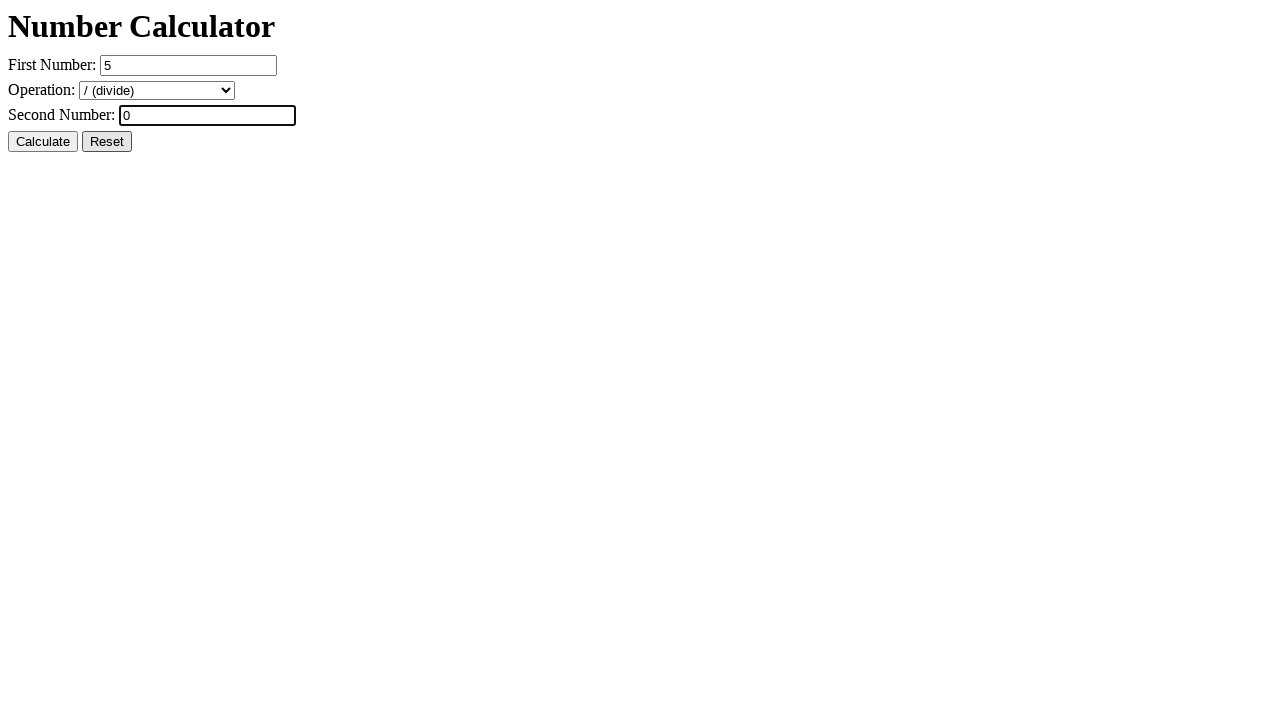

Clicked Calculate button to perform 5 / 0 at (43, 142) on #calcButton
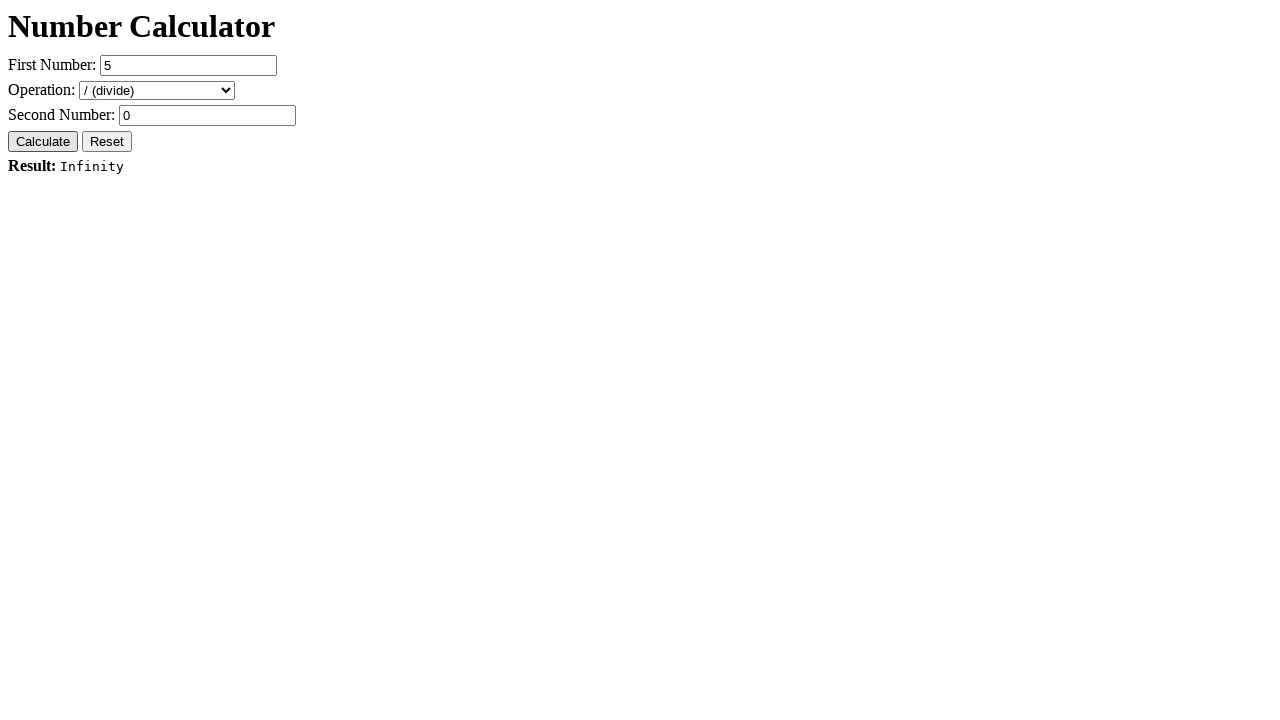

Result element loaded, verifying Infinity is displayed
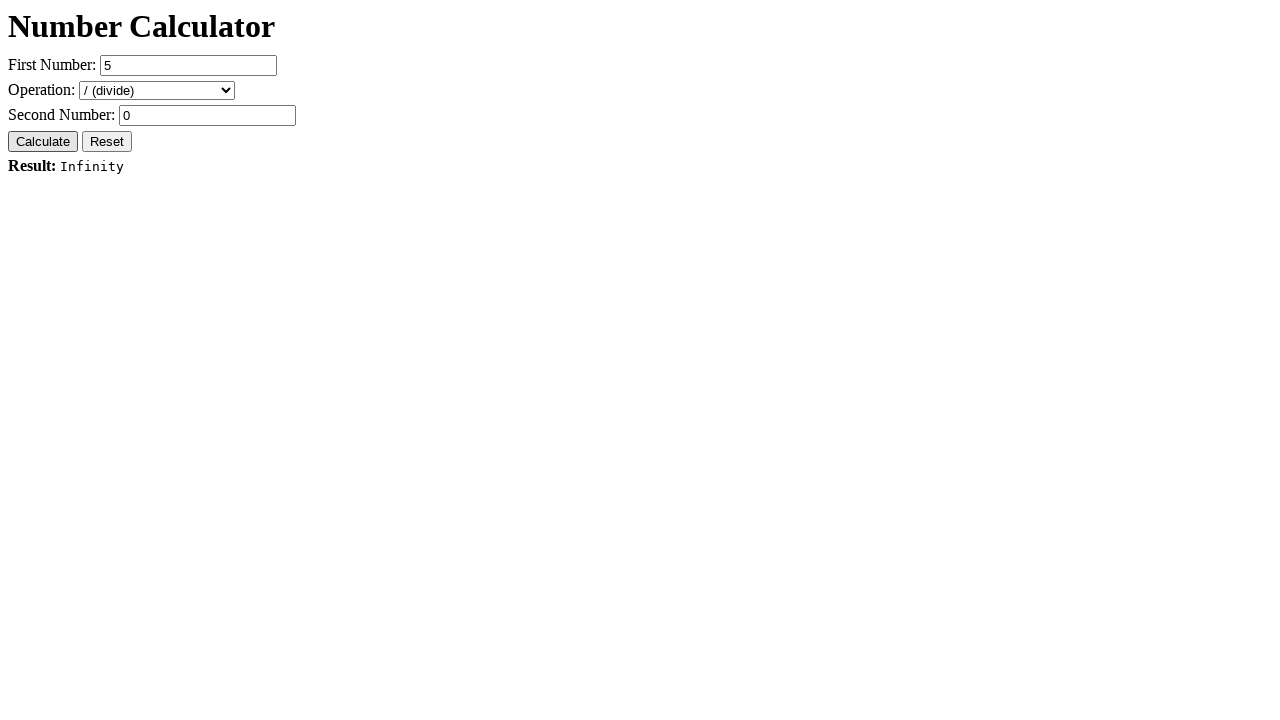

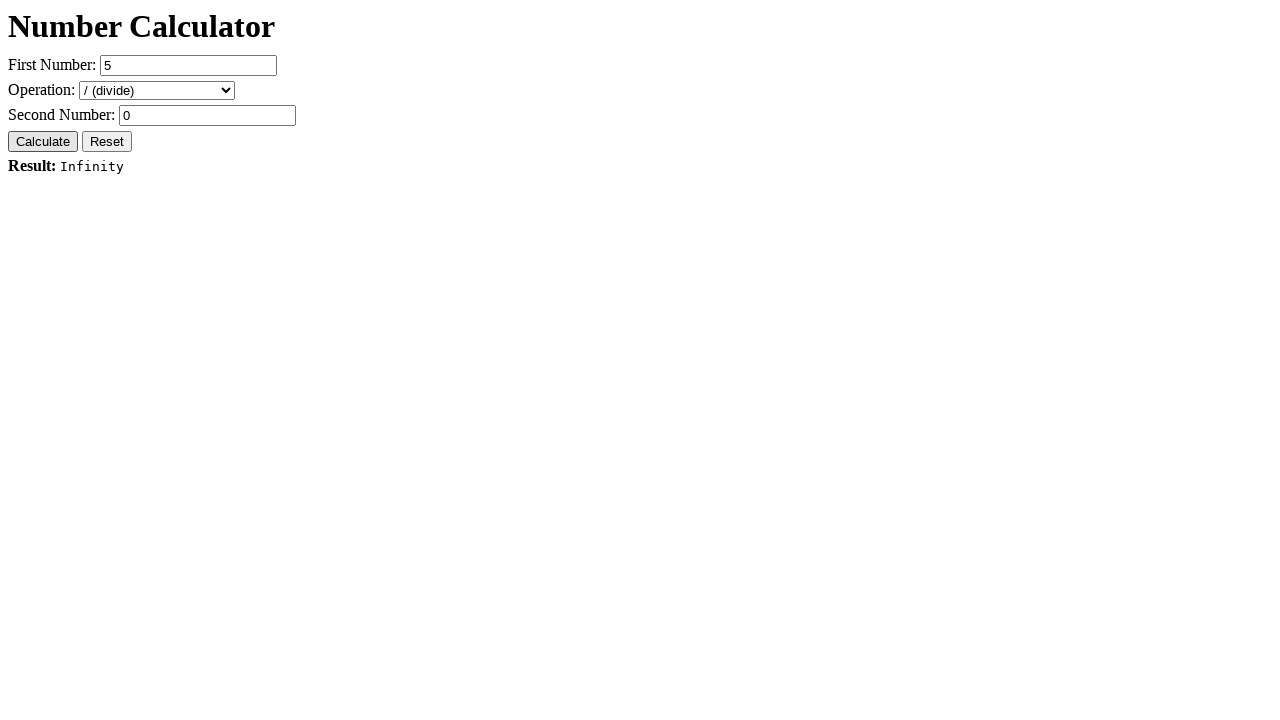